Tests that edits are saved on blur event

Starting URL: https://demo.playwright.dev/todomvc

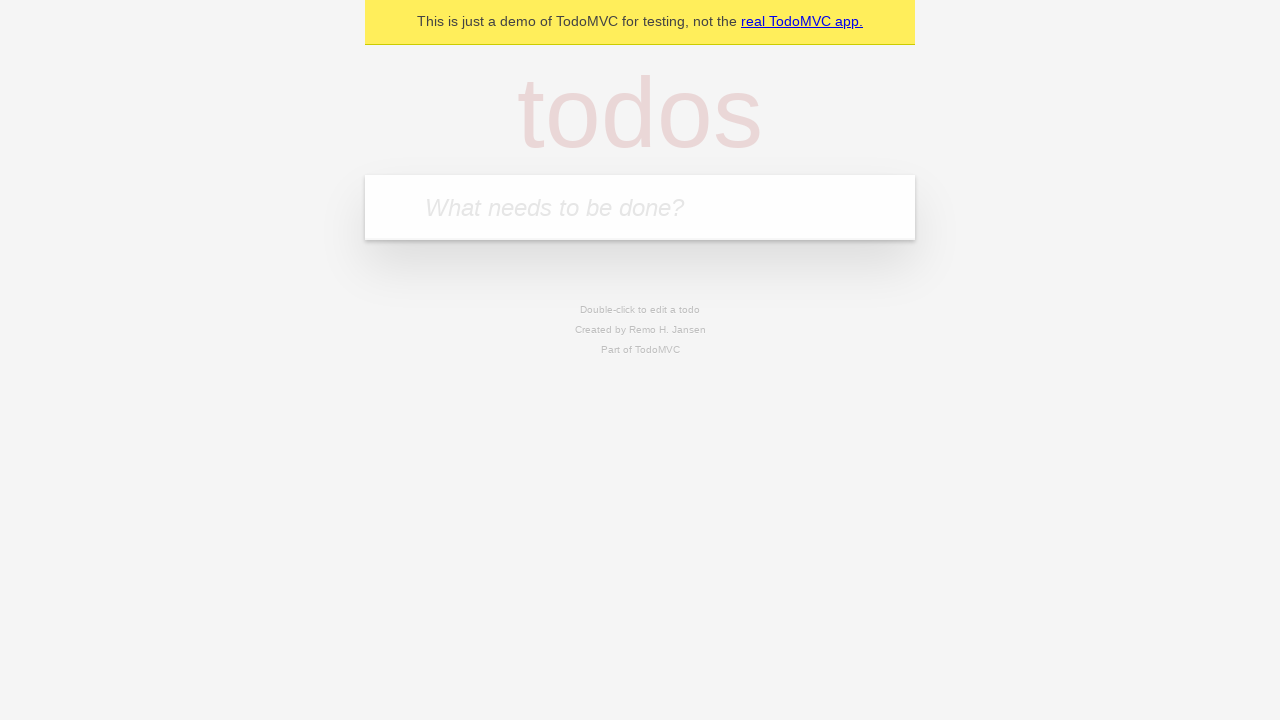

Filled todo input with 'buy some cheese' on internal:attr=[placeholder="What needs to be done?"i]
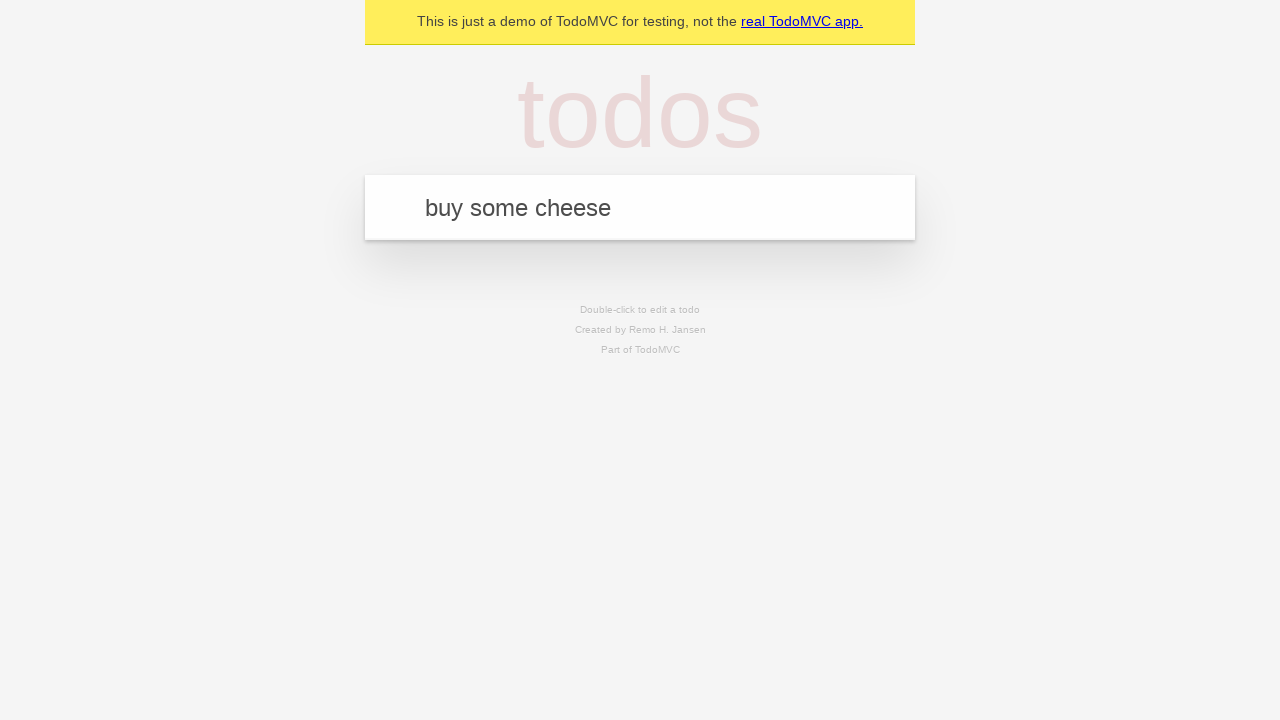

Pressed Enter to create first todo item on internal:attr=[placeholder="What needs to be done?"i]
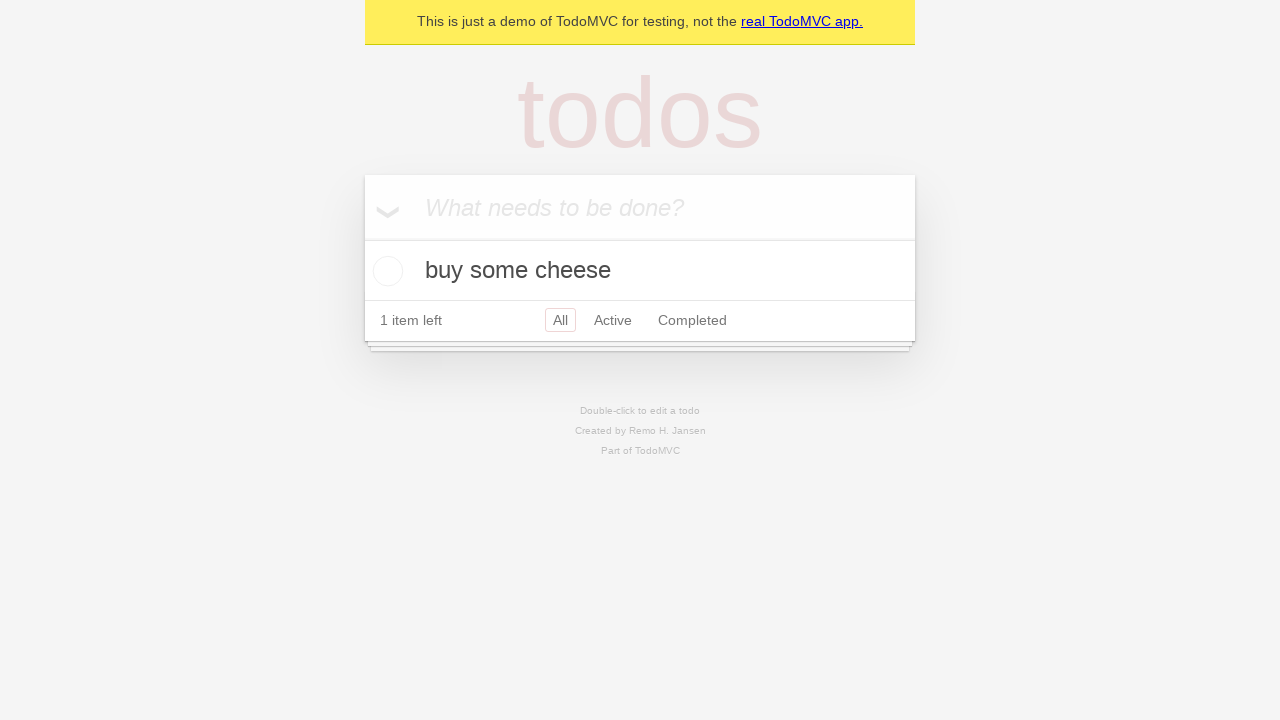

Filled todo input with 'feed the cat' on internal:attr=[placeholder="What needs to be done?"i]
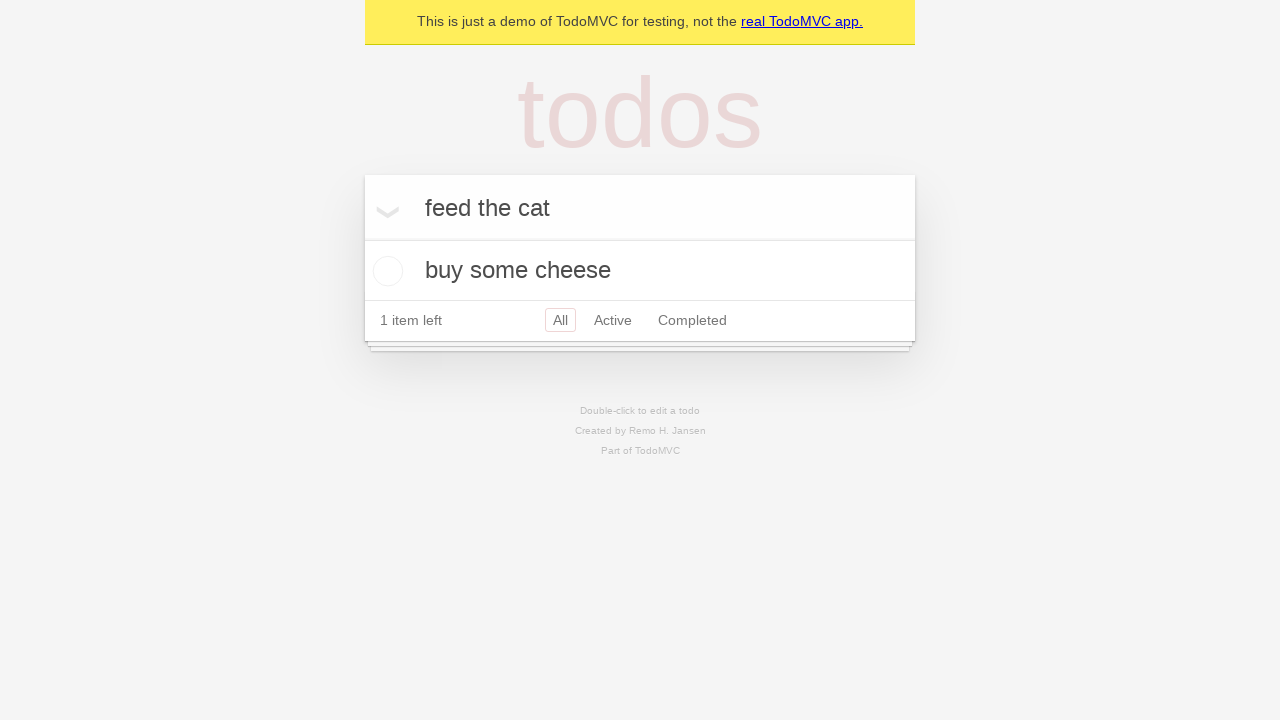

Pressed Enter to create second todo item on internal:attr=[placeholder="What needs to be done?"i]
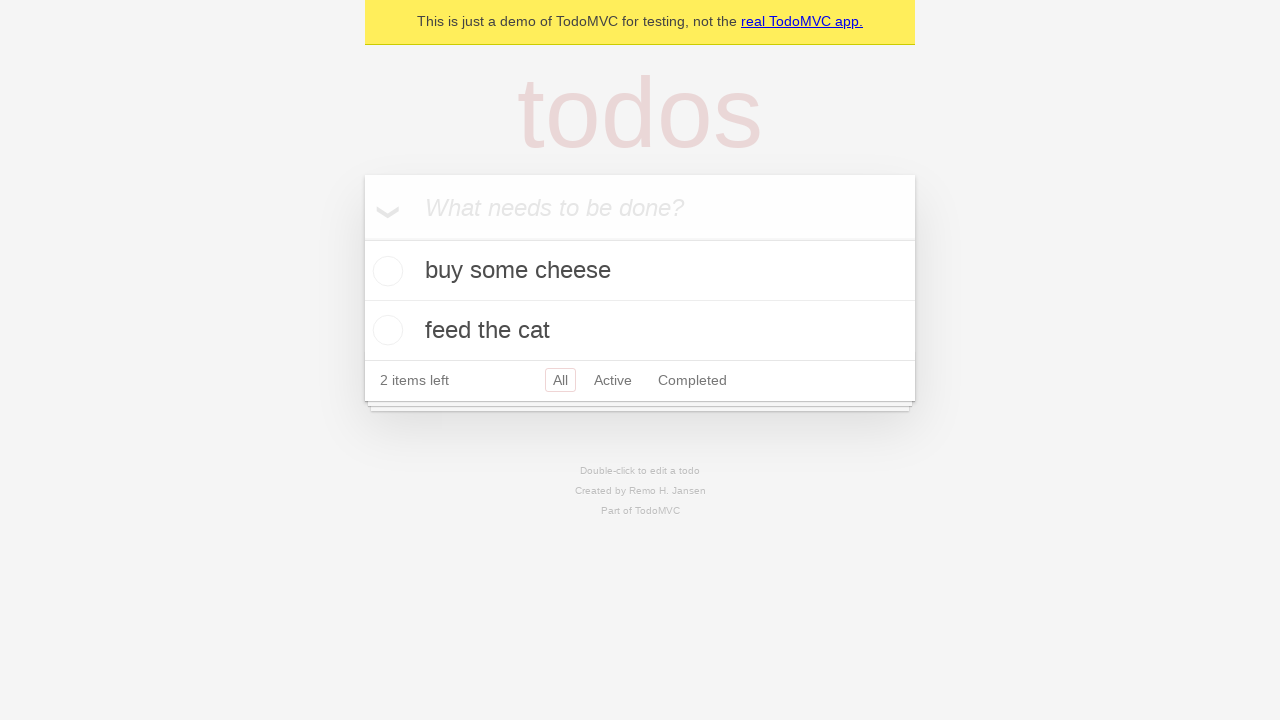

Filled todo input with 'book a doctors appointment' on internal:attr=[placeholder="What needs to be done?"i]
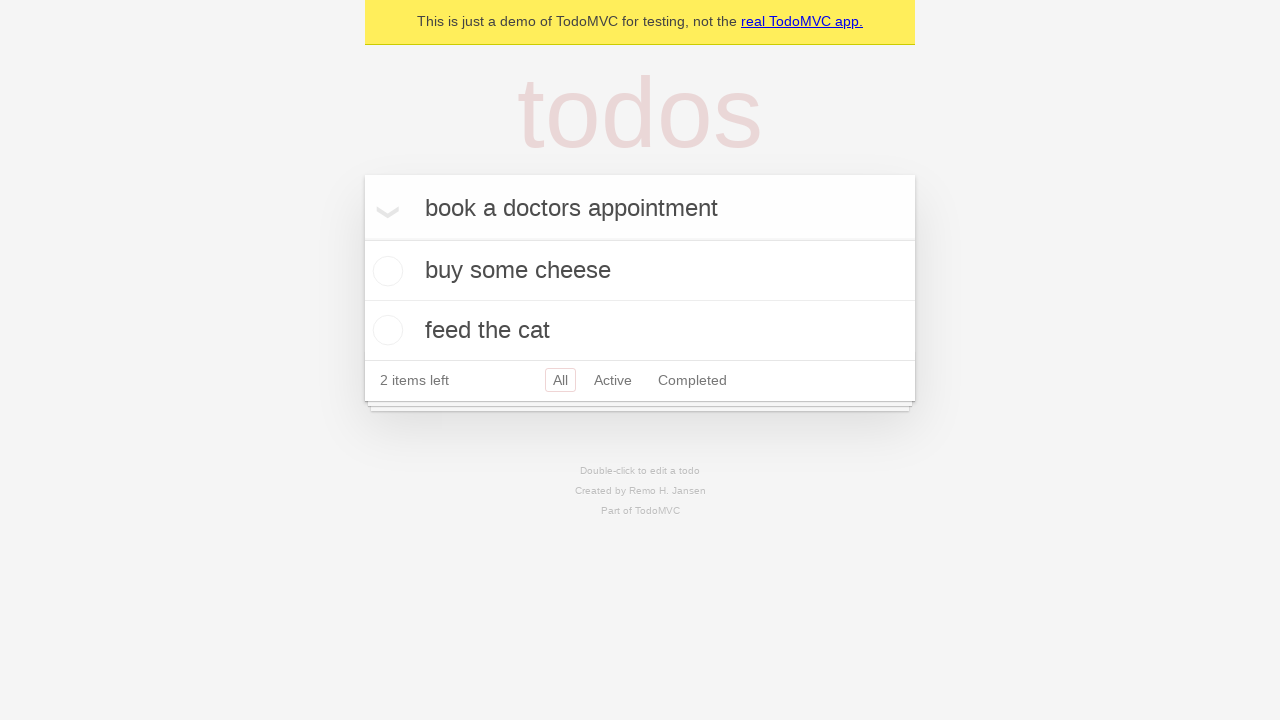

Pressed Enter to create third todo item on internal:attr=[placeholder="What needs to be done?"i]
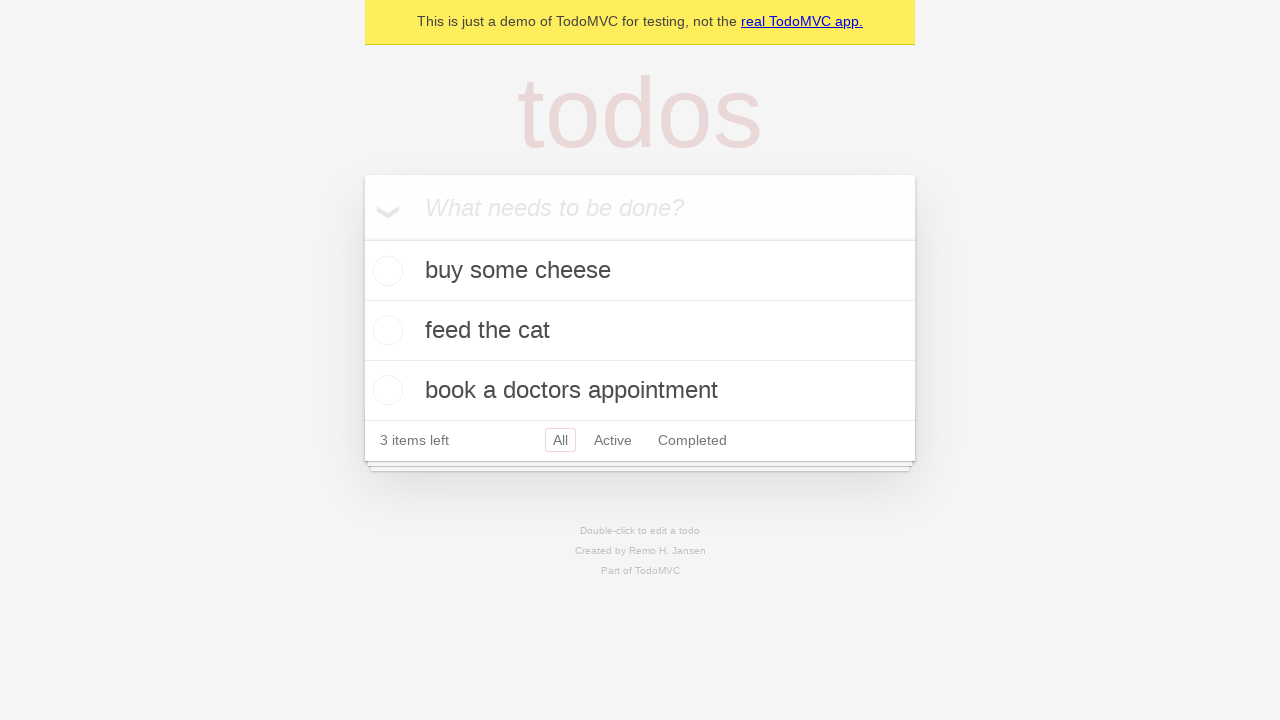

Double-clicked second todo item to enter edit mode at (640, 331) on internal:testid=[data-testid="todo-item"s] >> nth=1
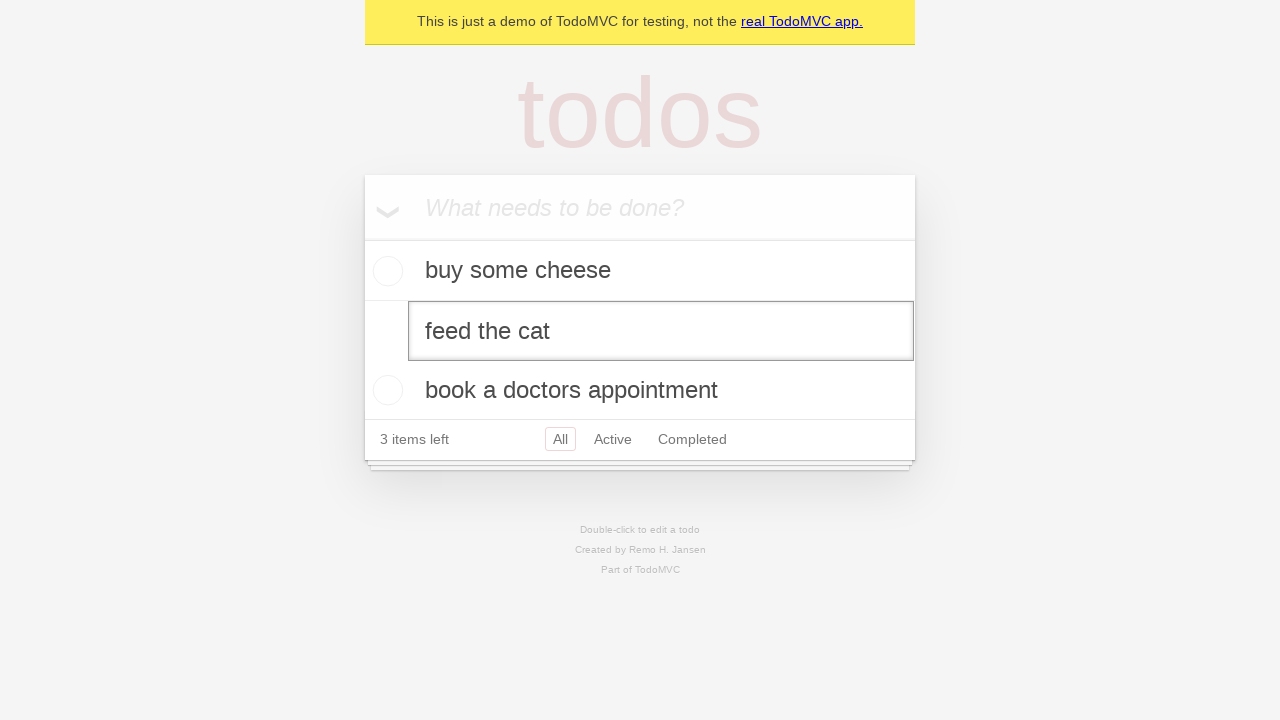

Filled edit textbox with 'buy some sausages' on internal:testid=[data-testid="todo-item"s] >> nth=1 >> internal:role=textbox[nam
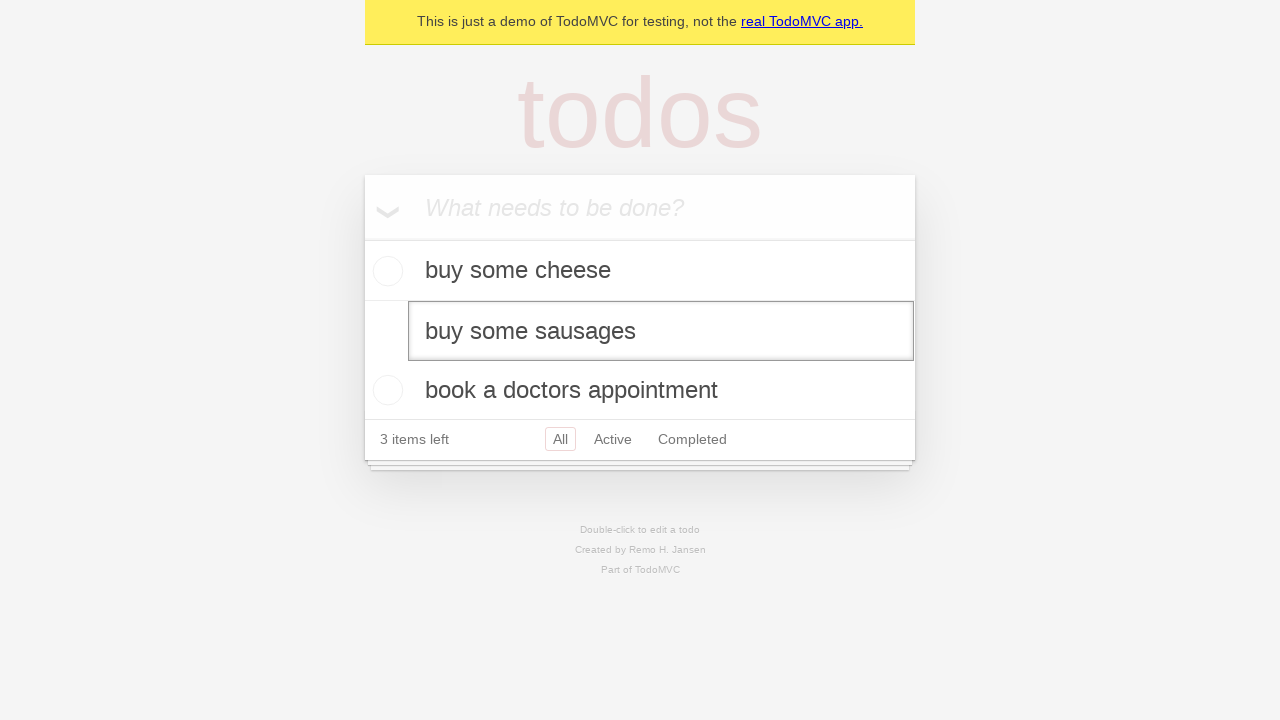

Dispatched blur event to save edit changes
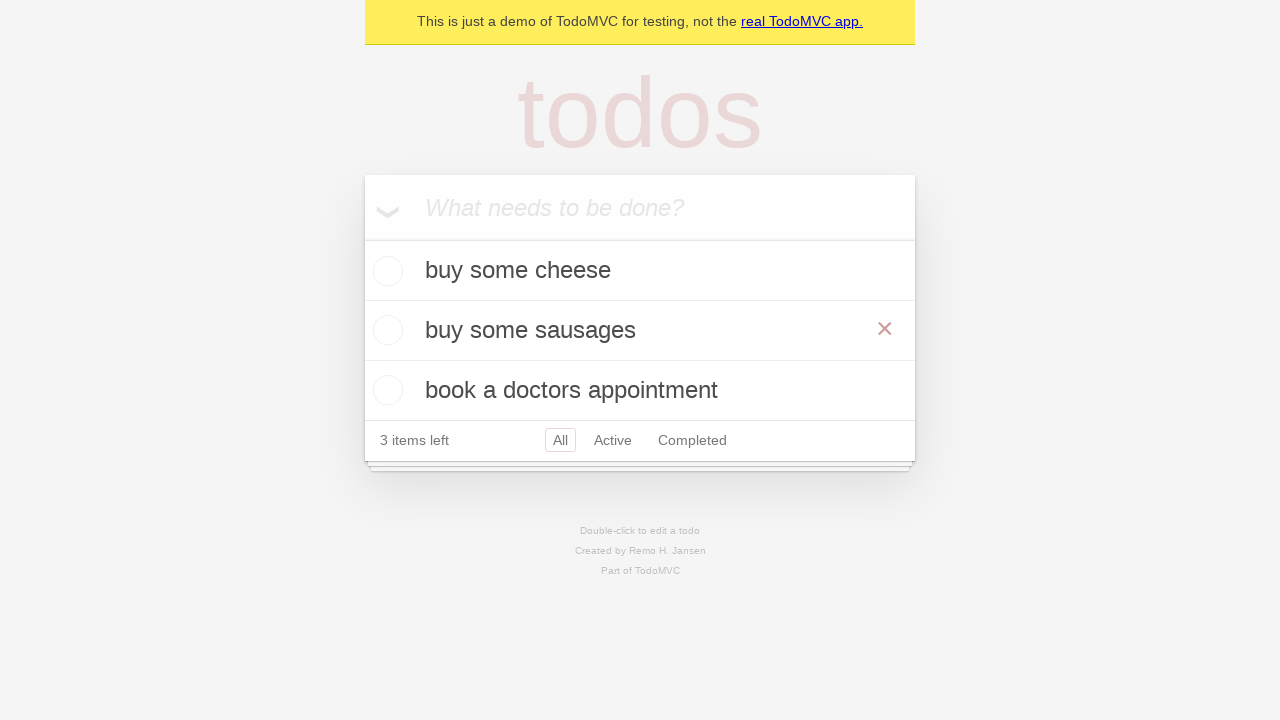

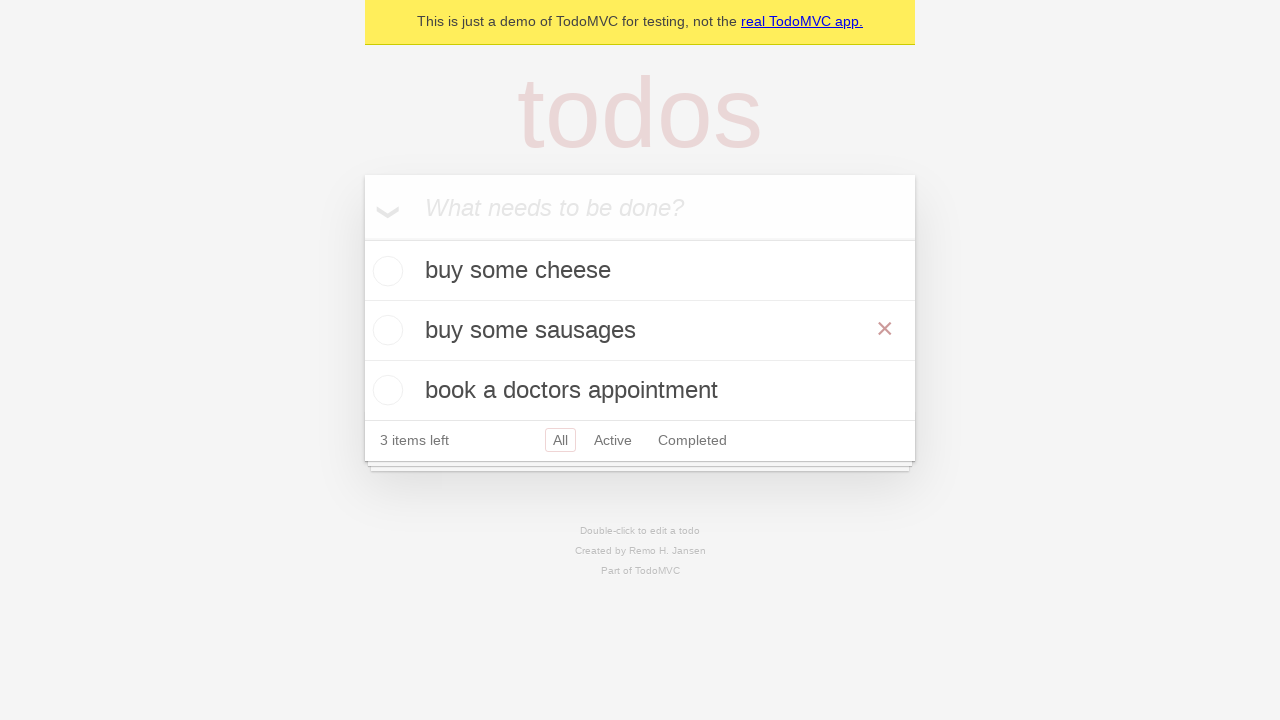